Tests dropdown functionality by selecting an option and verifying the selection

Starting URL: http://the-internet.herokuapp.com/dropdown

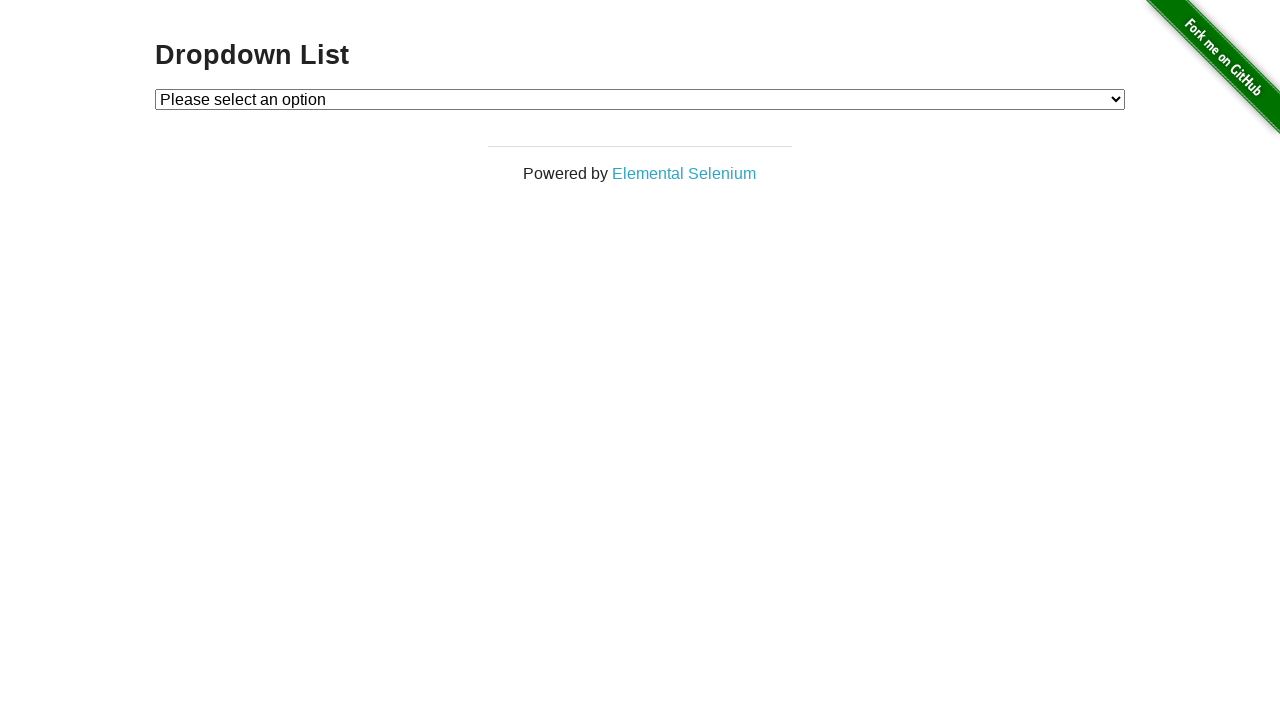

Navigated to dropdown page
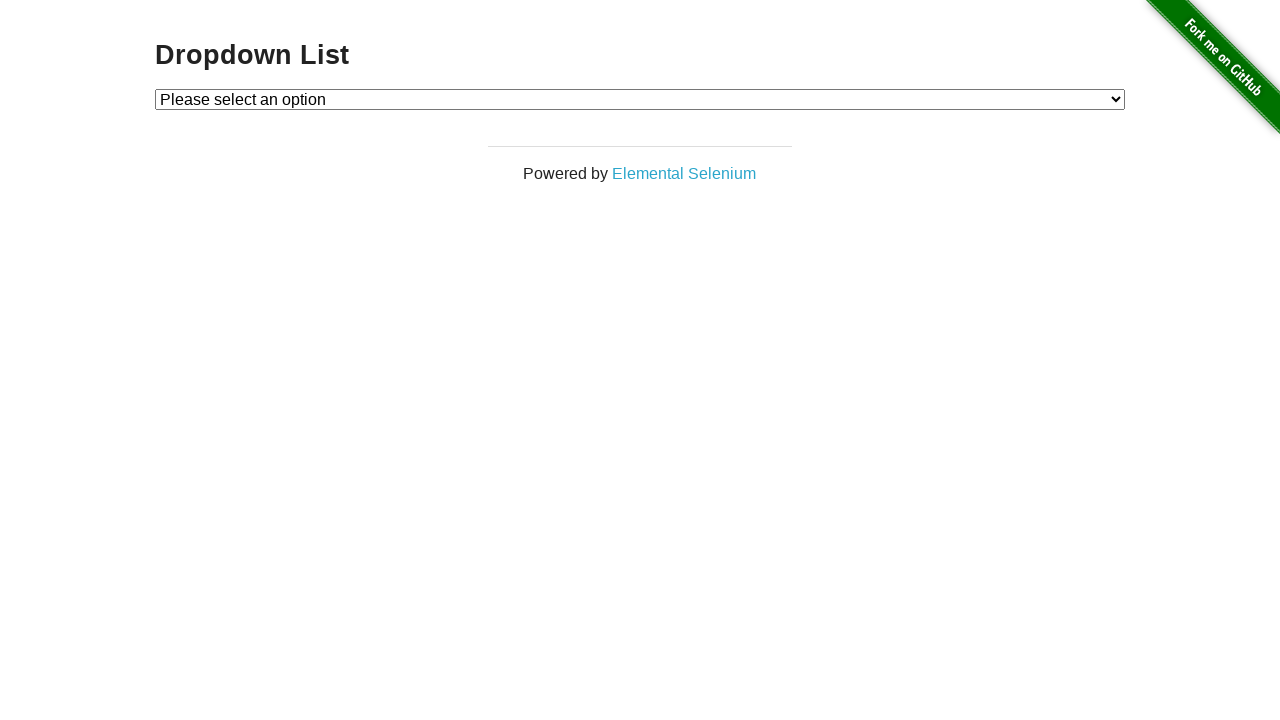

Selected 'Option 1' from dropdown on #dropdown
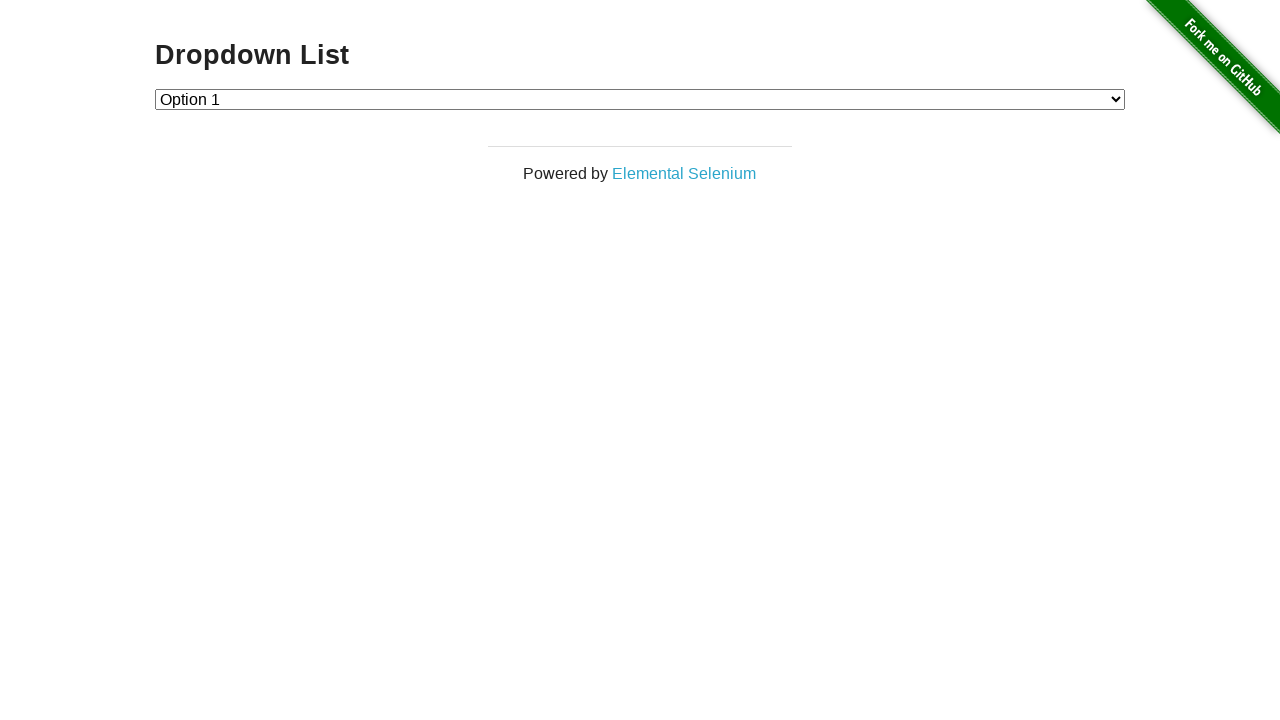

Verified dropdown element is present
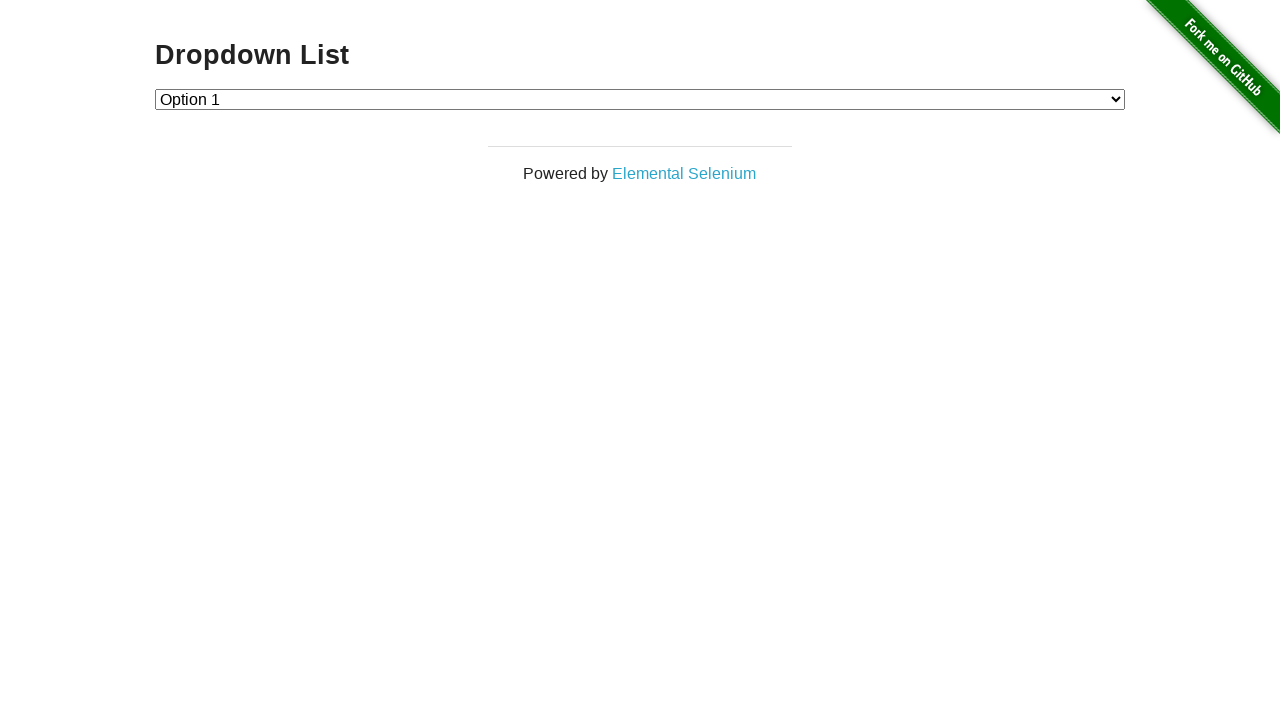

Confirmed 'Option 1' is selected in dropdown
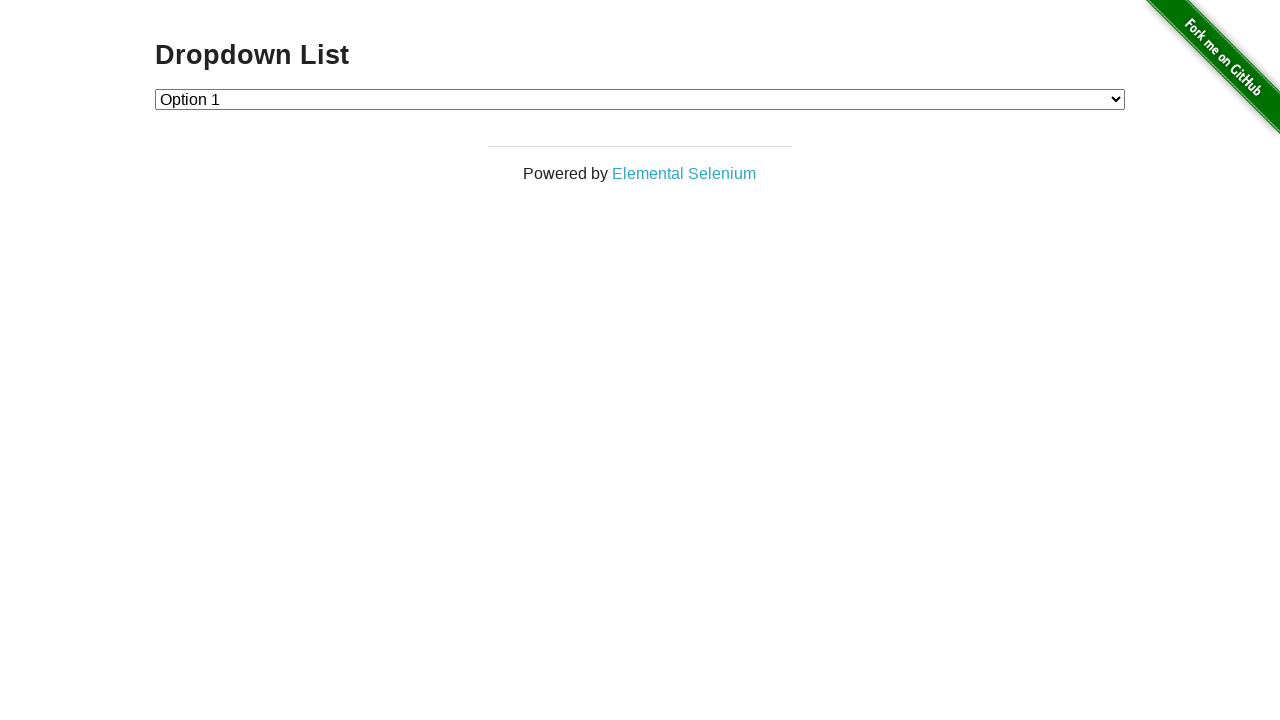

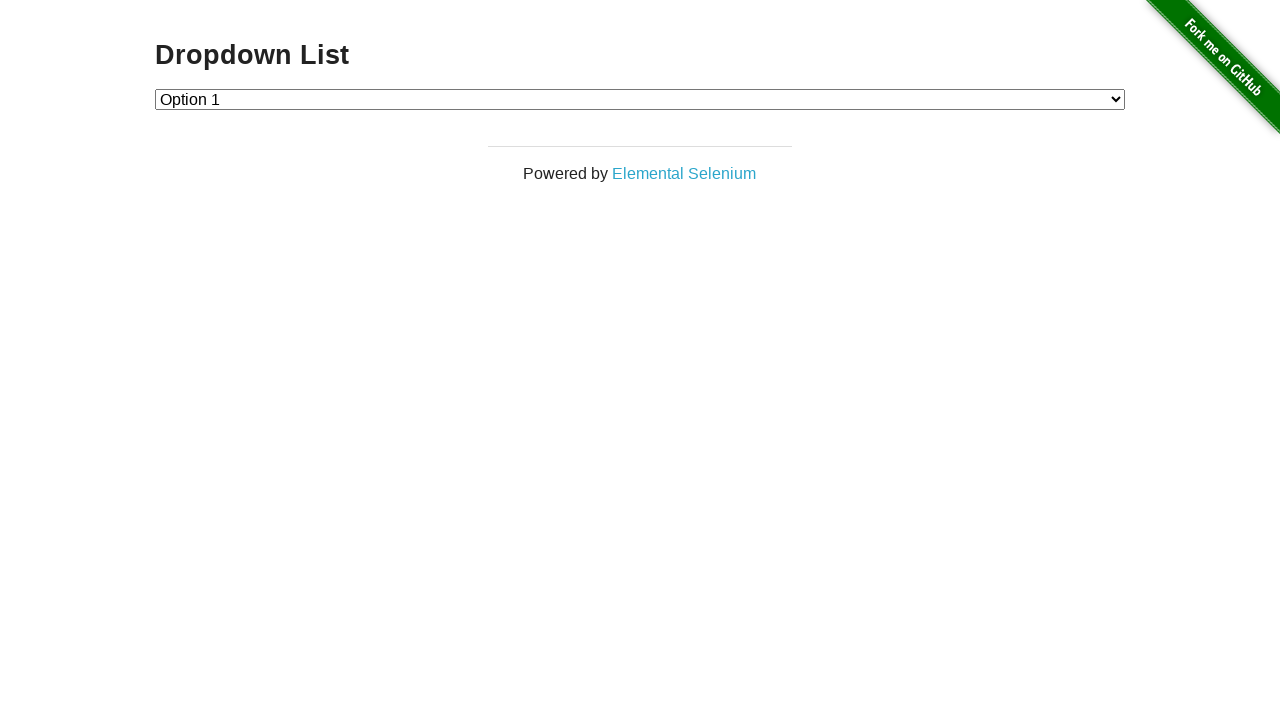